Tests various JavaScript alert interactions including simple alerts, timed alerts, confirmation dialogs, and prompt dialogs with text input on the DemoQA alerts page.

Starting URL: https://demoqa.com/alerts

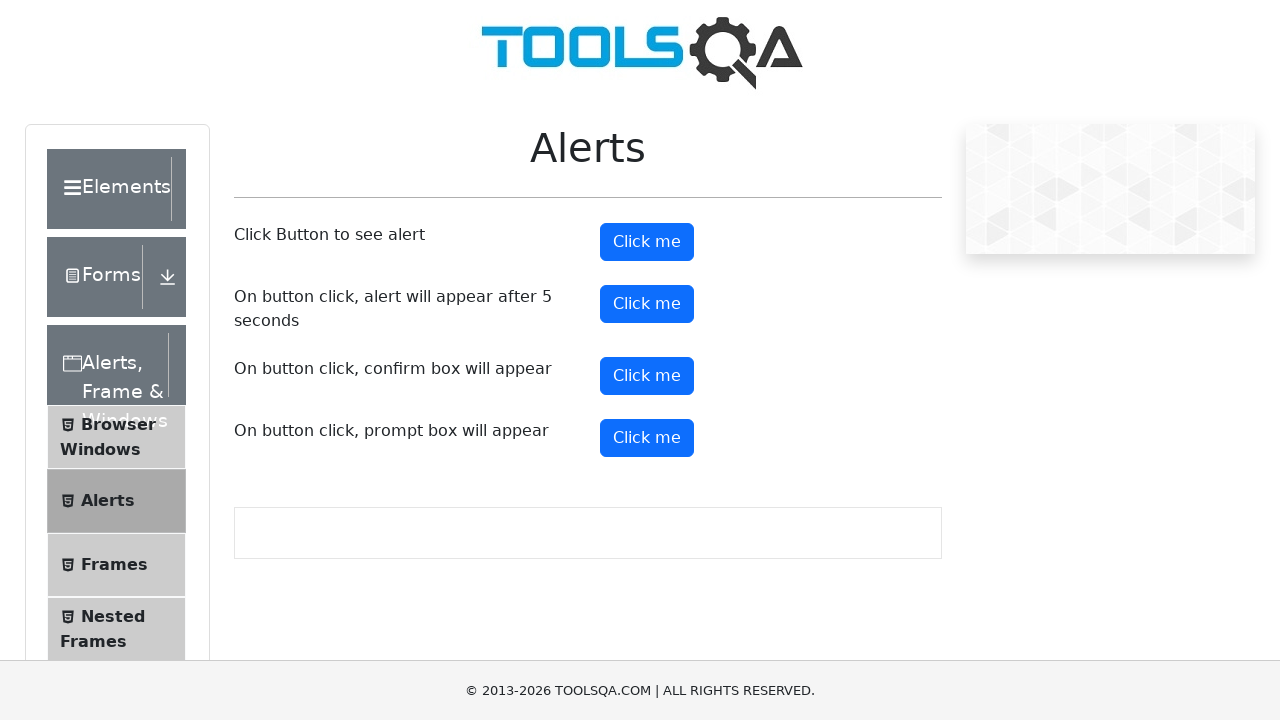

Set viewport to 1920x1080
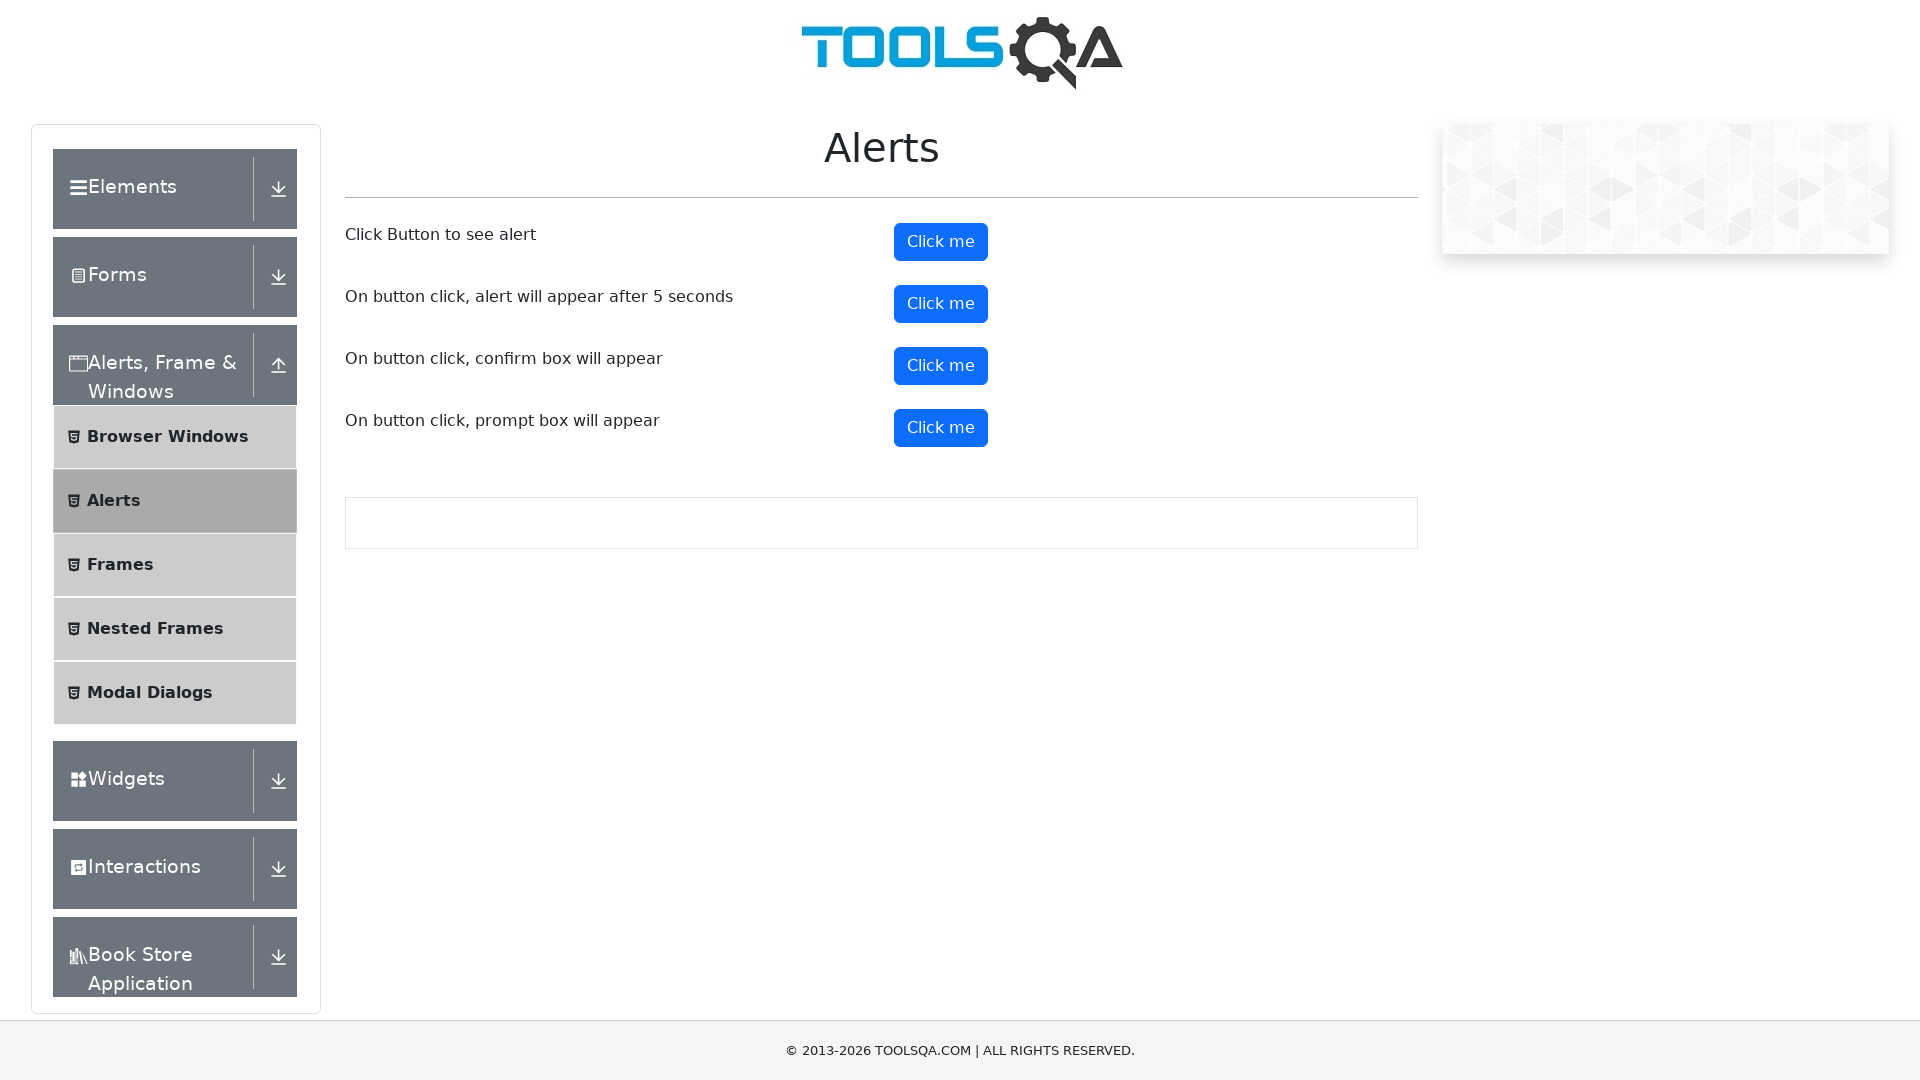

Clicked simple alert button at (941, 242) on #alertButton
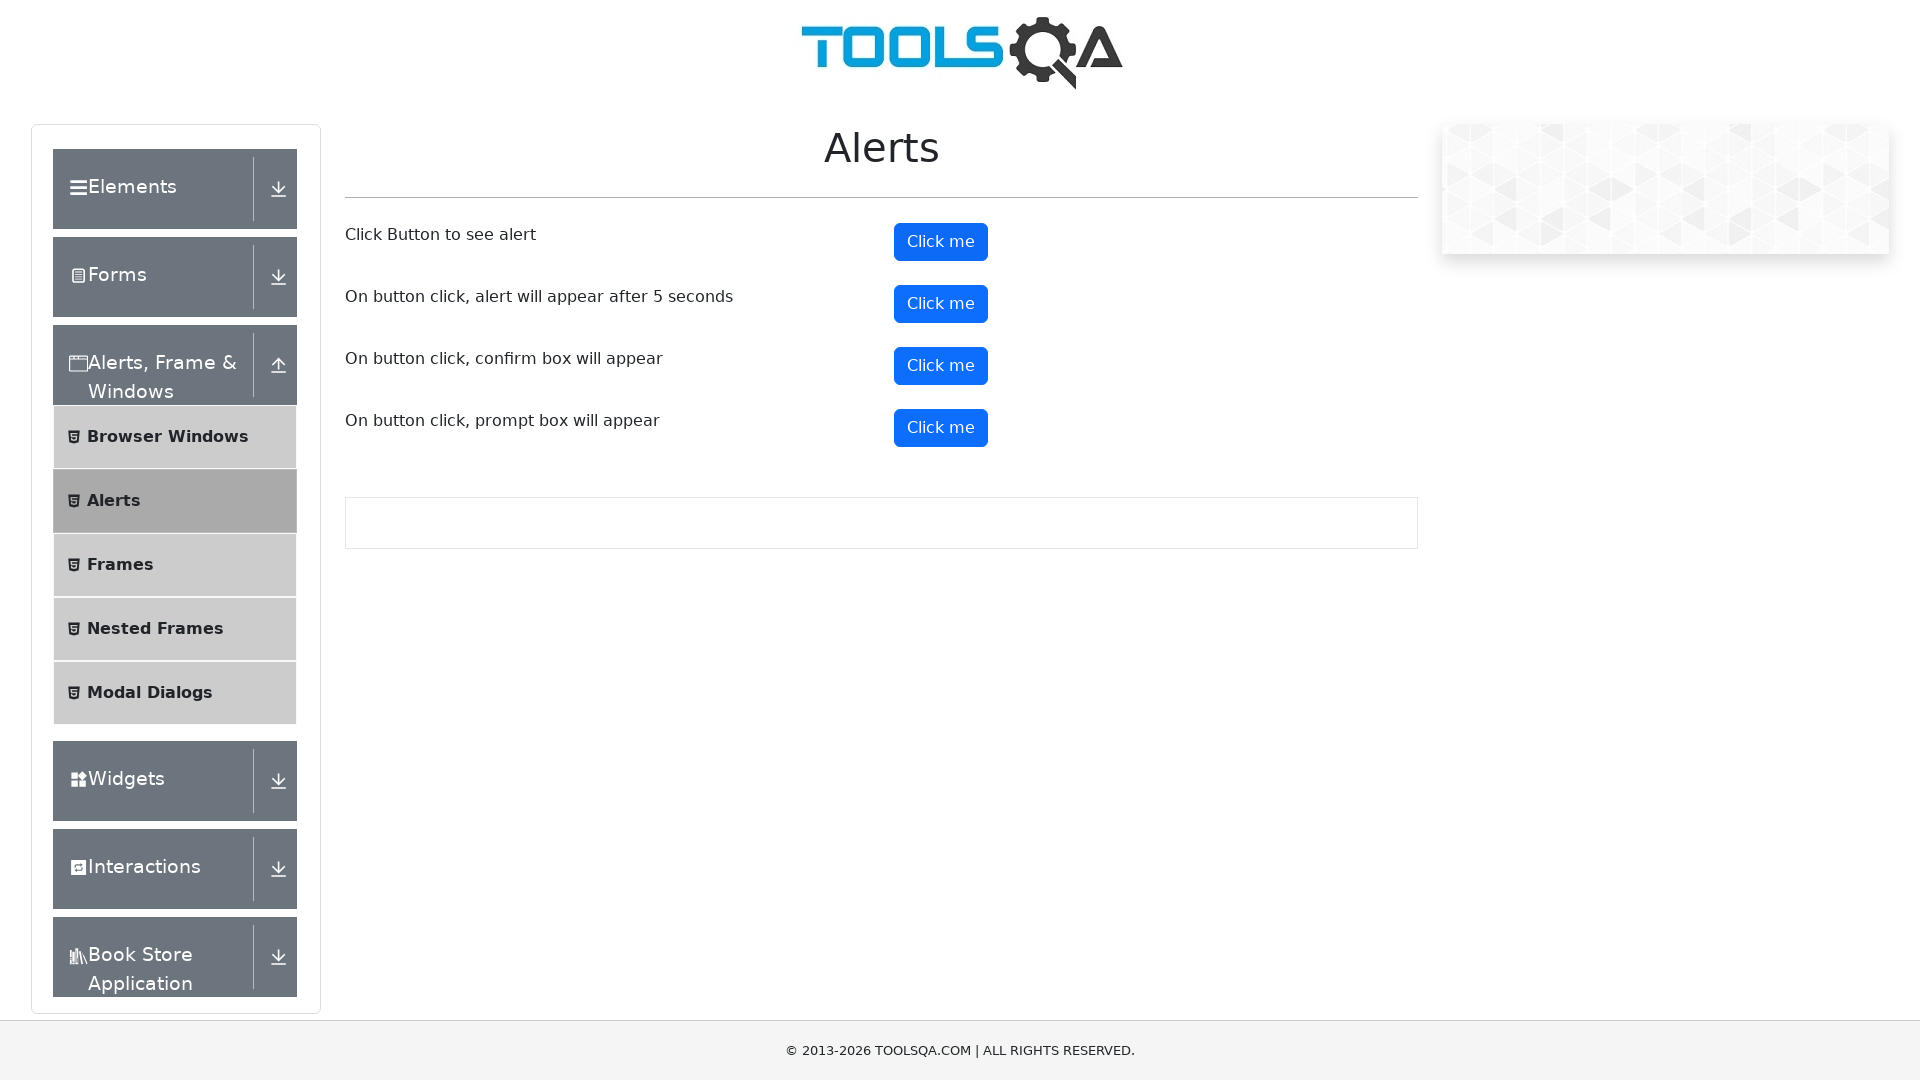

Set up handler and accepted simple alert dialog
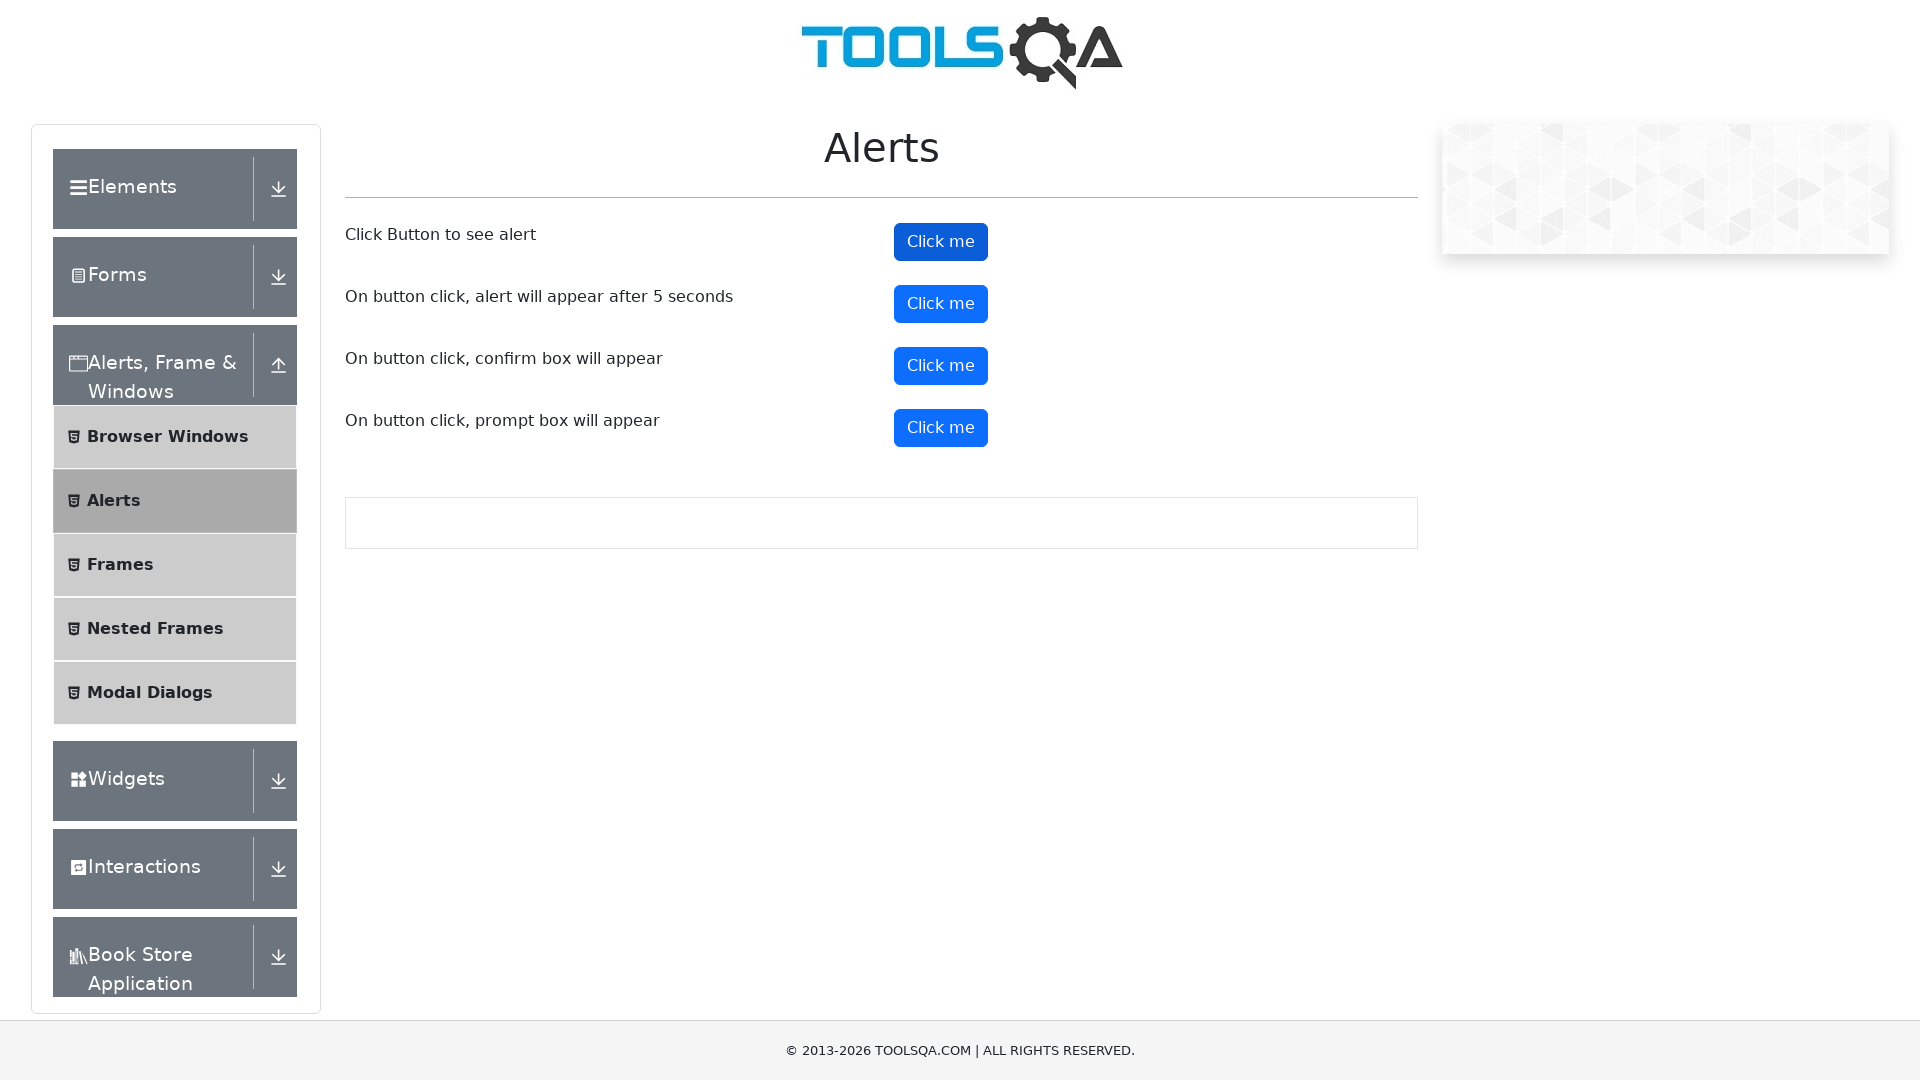

Waited 2 seconds after simple alert
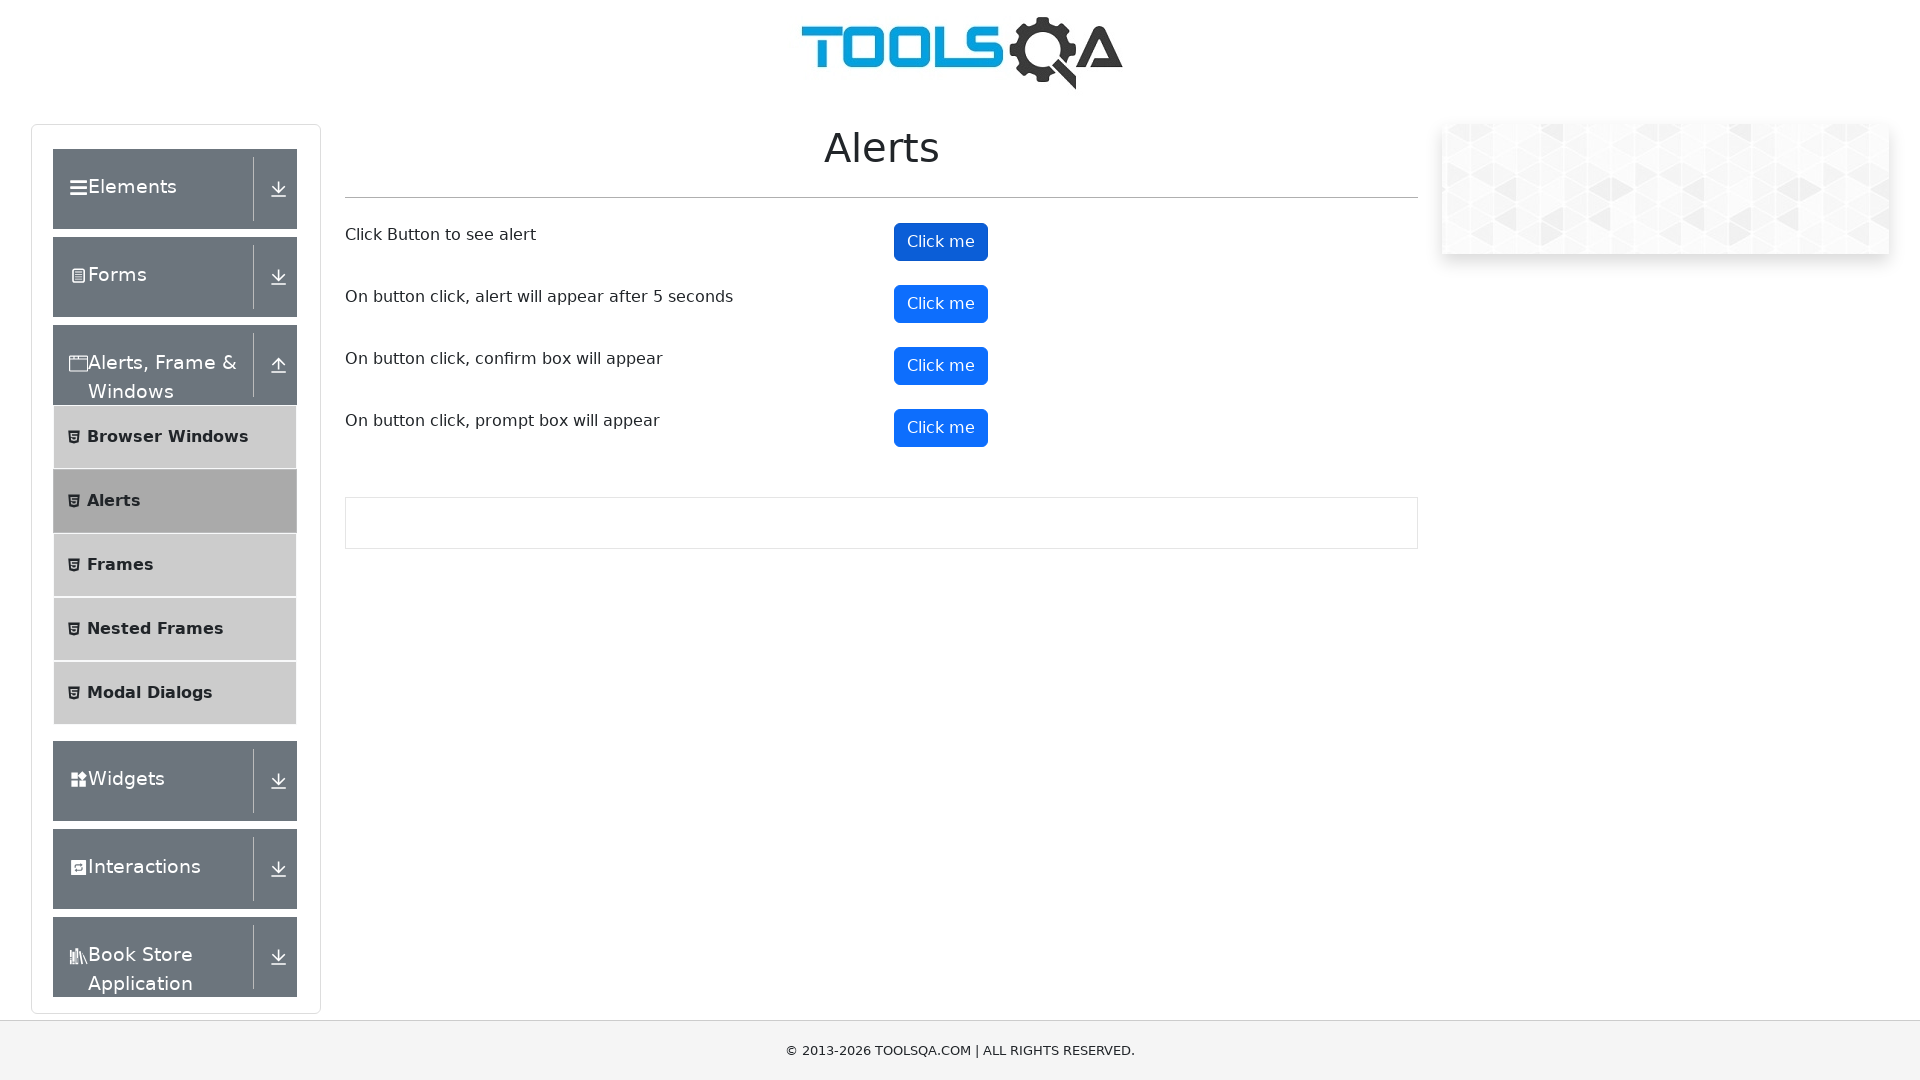

Clicked timed alert button at (941, 304) on #timerAlertButton
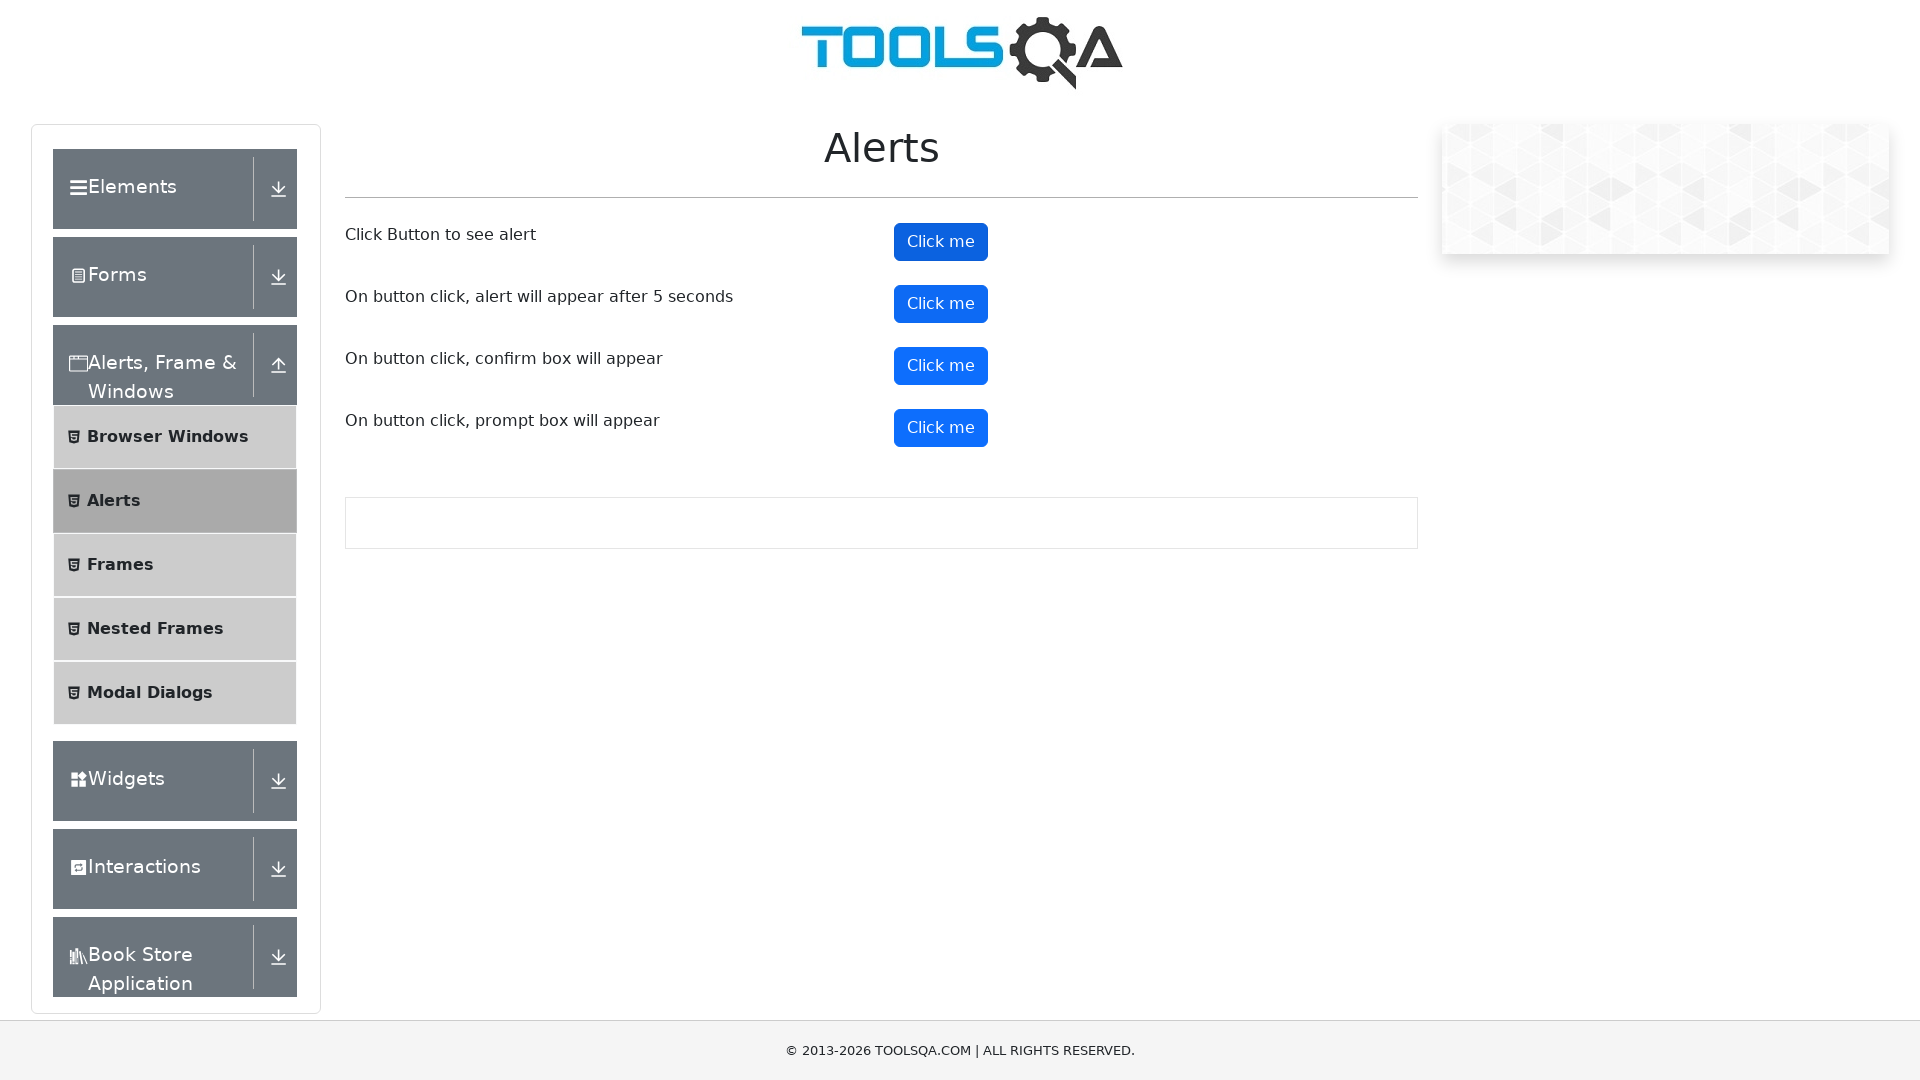

Set up handler for timed alert
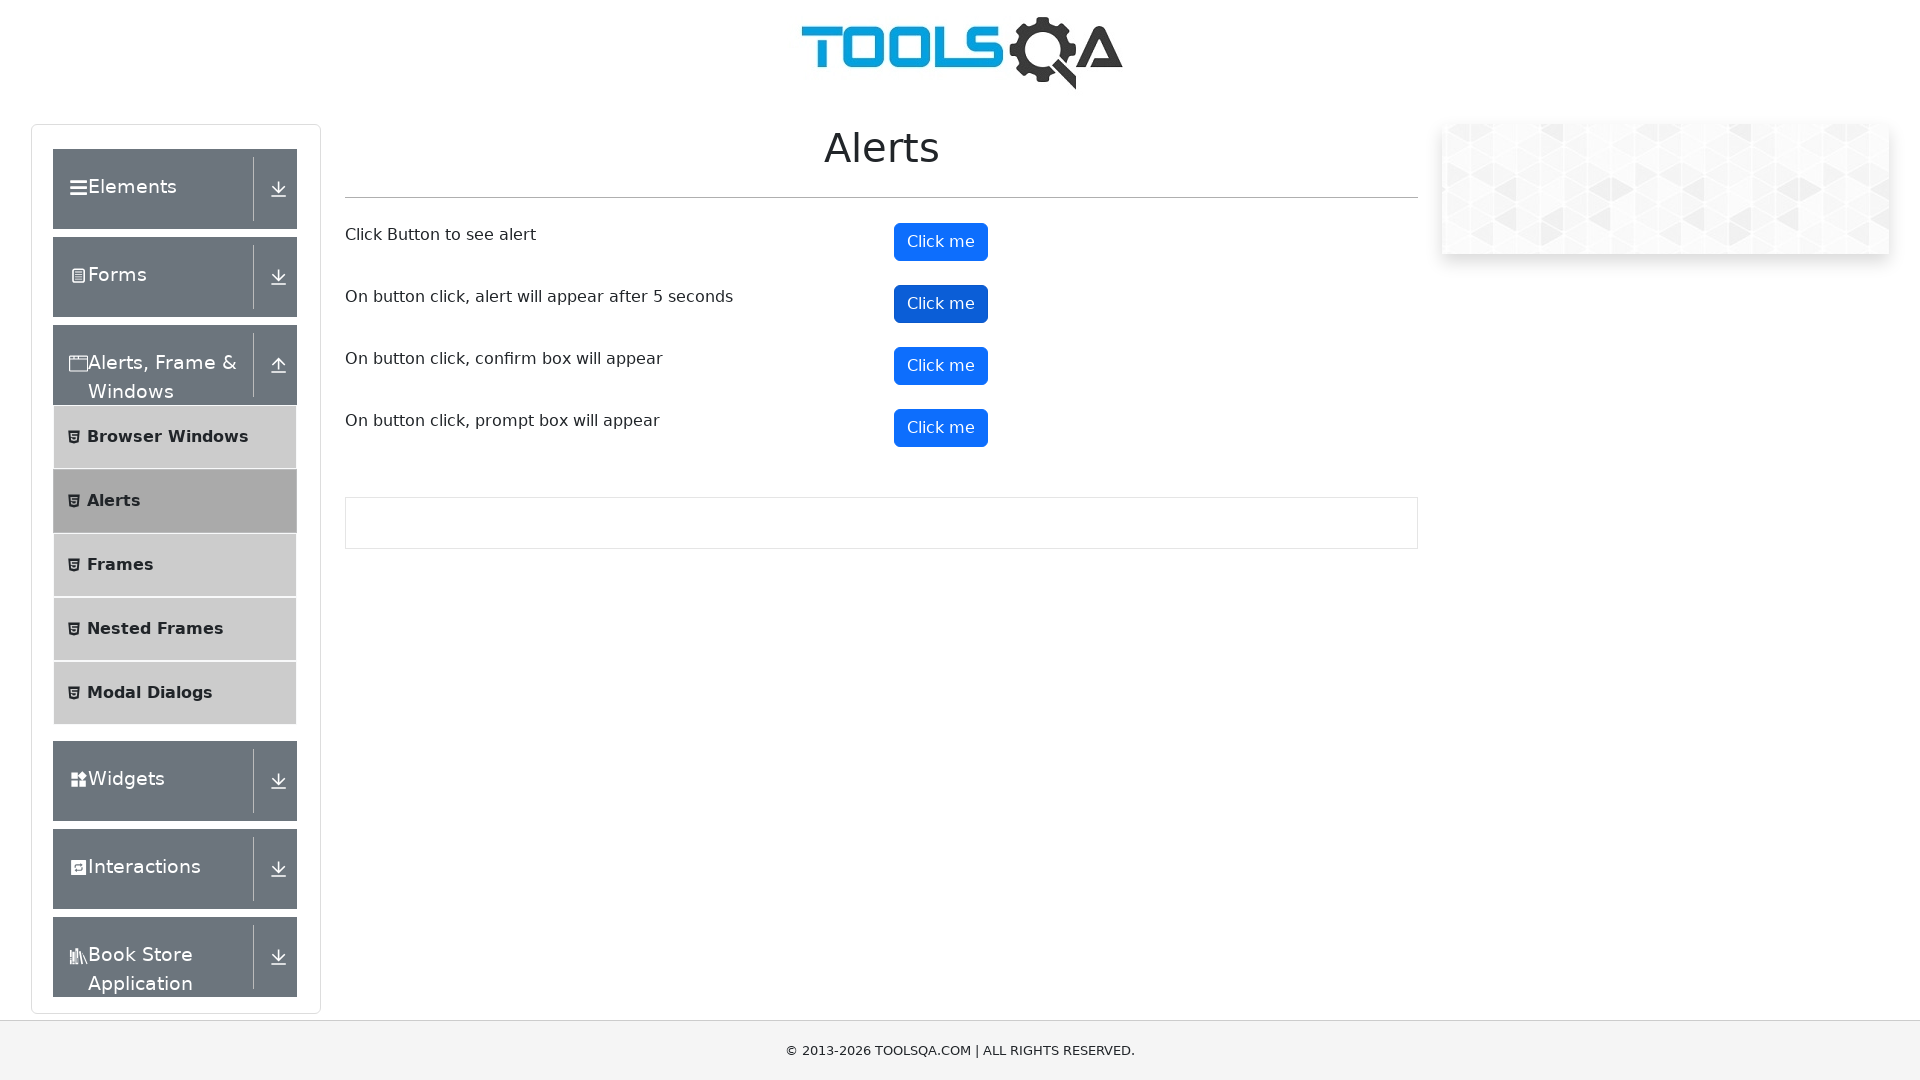

Waited 6 seconds for timed alert to appear and be accepted
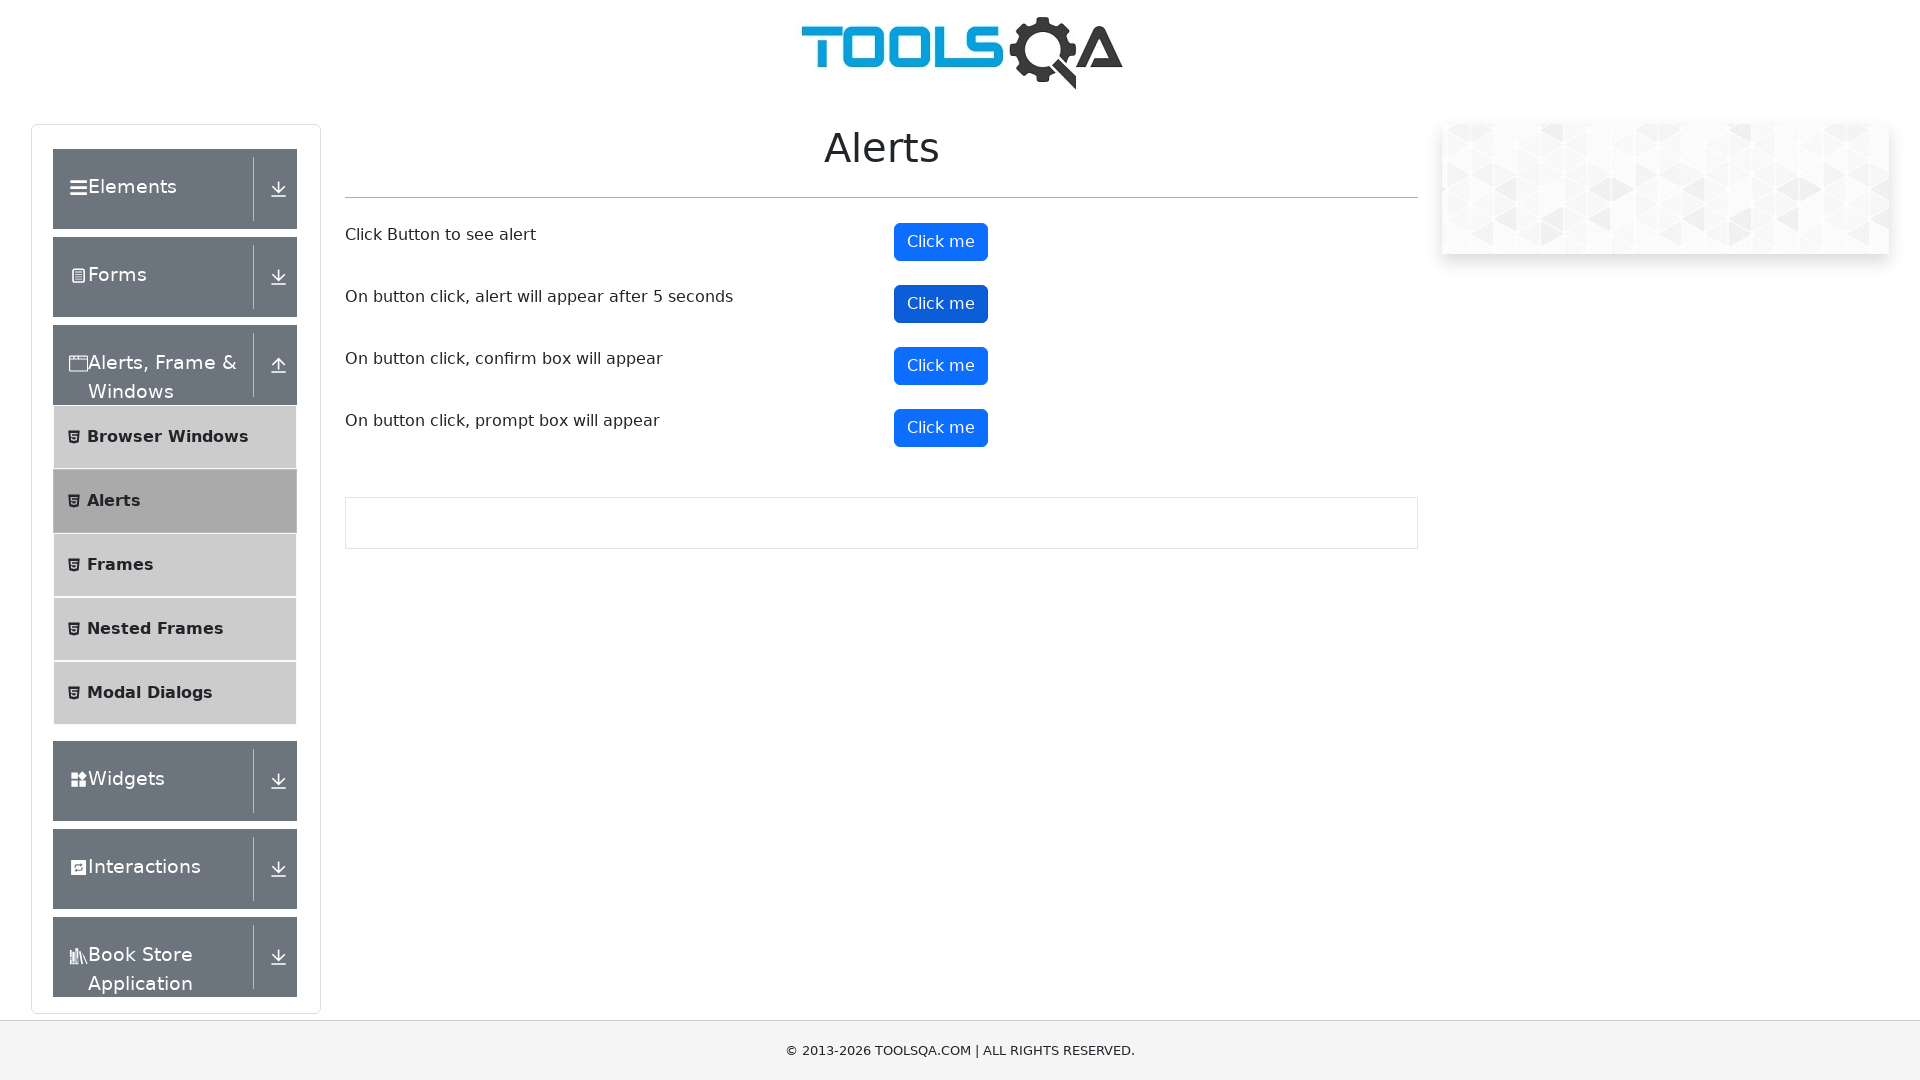

Set up handler to dismiss confirmation dialog
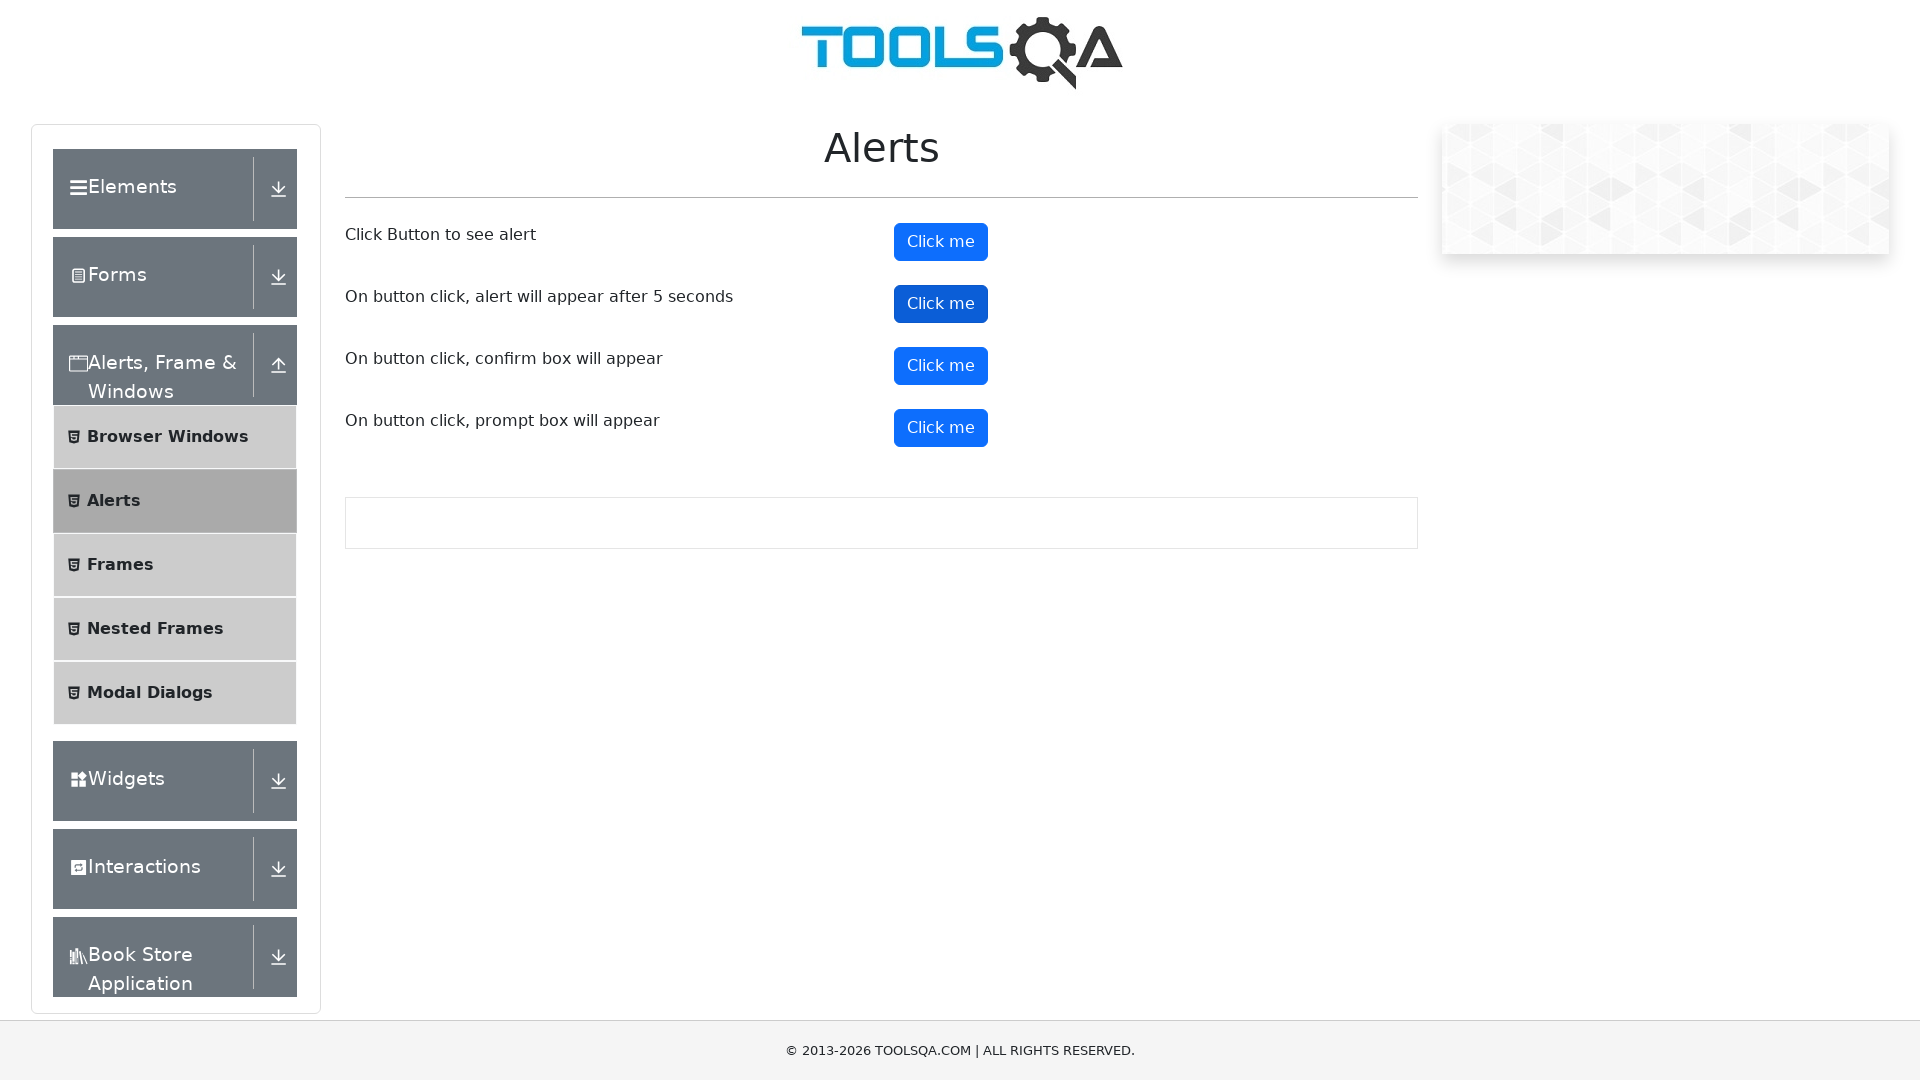

Clicked confirmation alert button at (941, 366) on #confirmButton
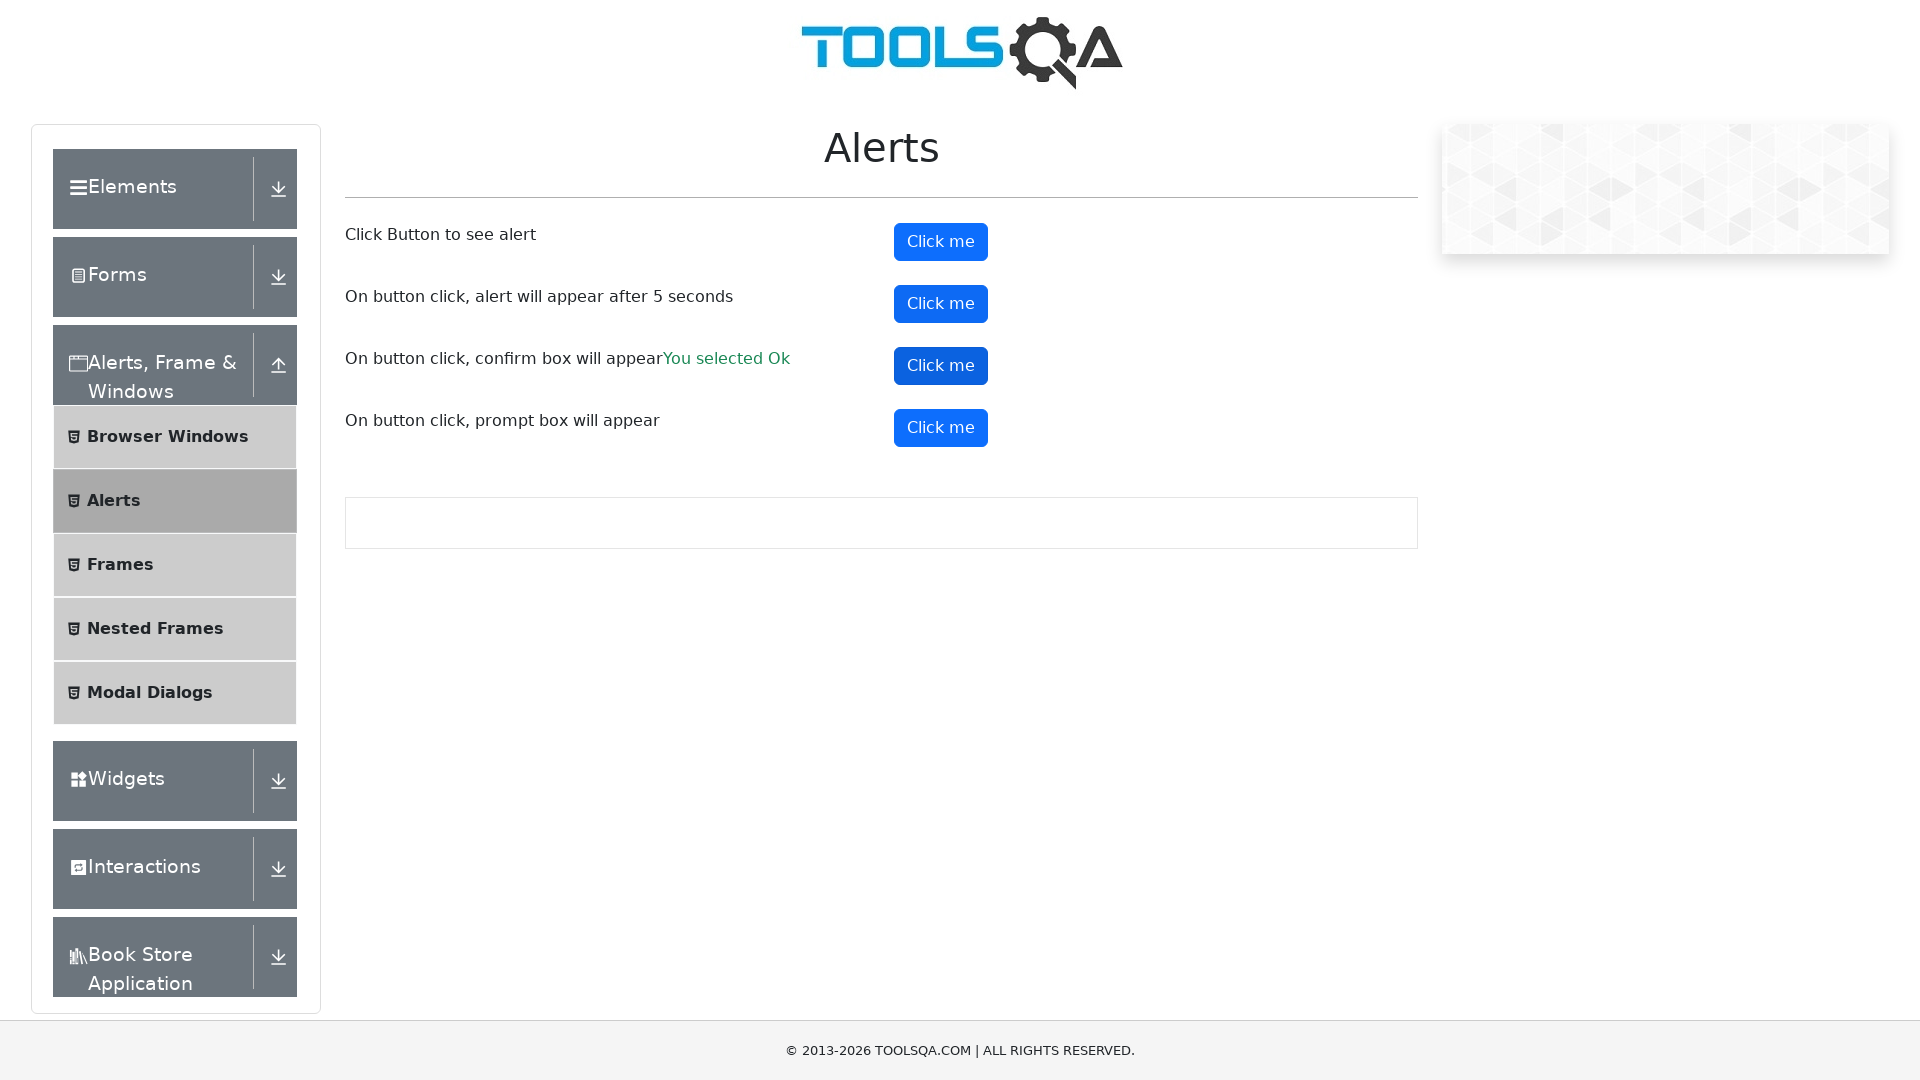

Waited 2 seconds after dismissing confirmation dialog
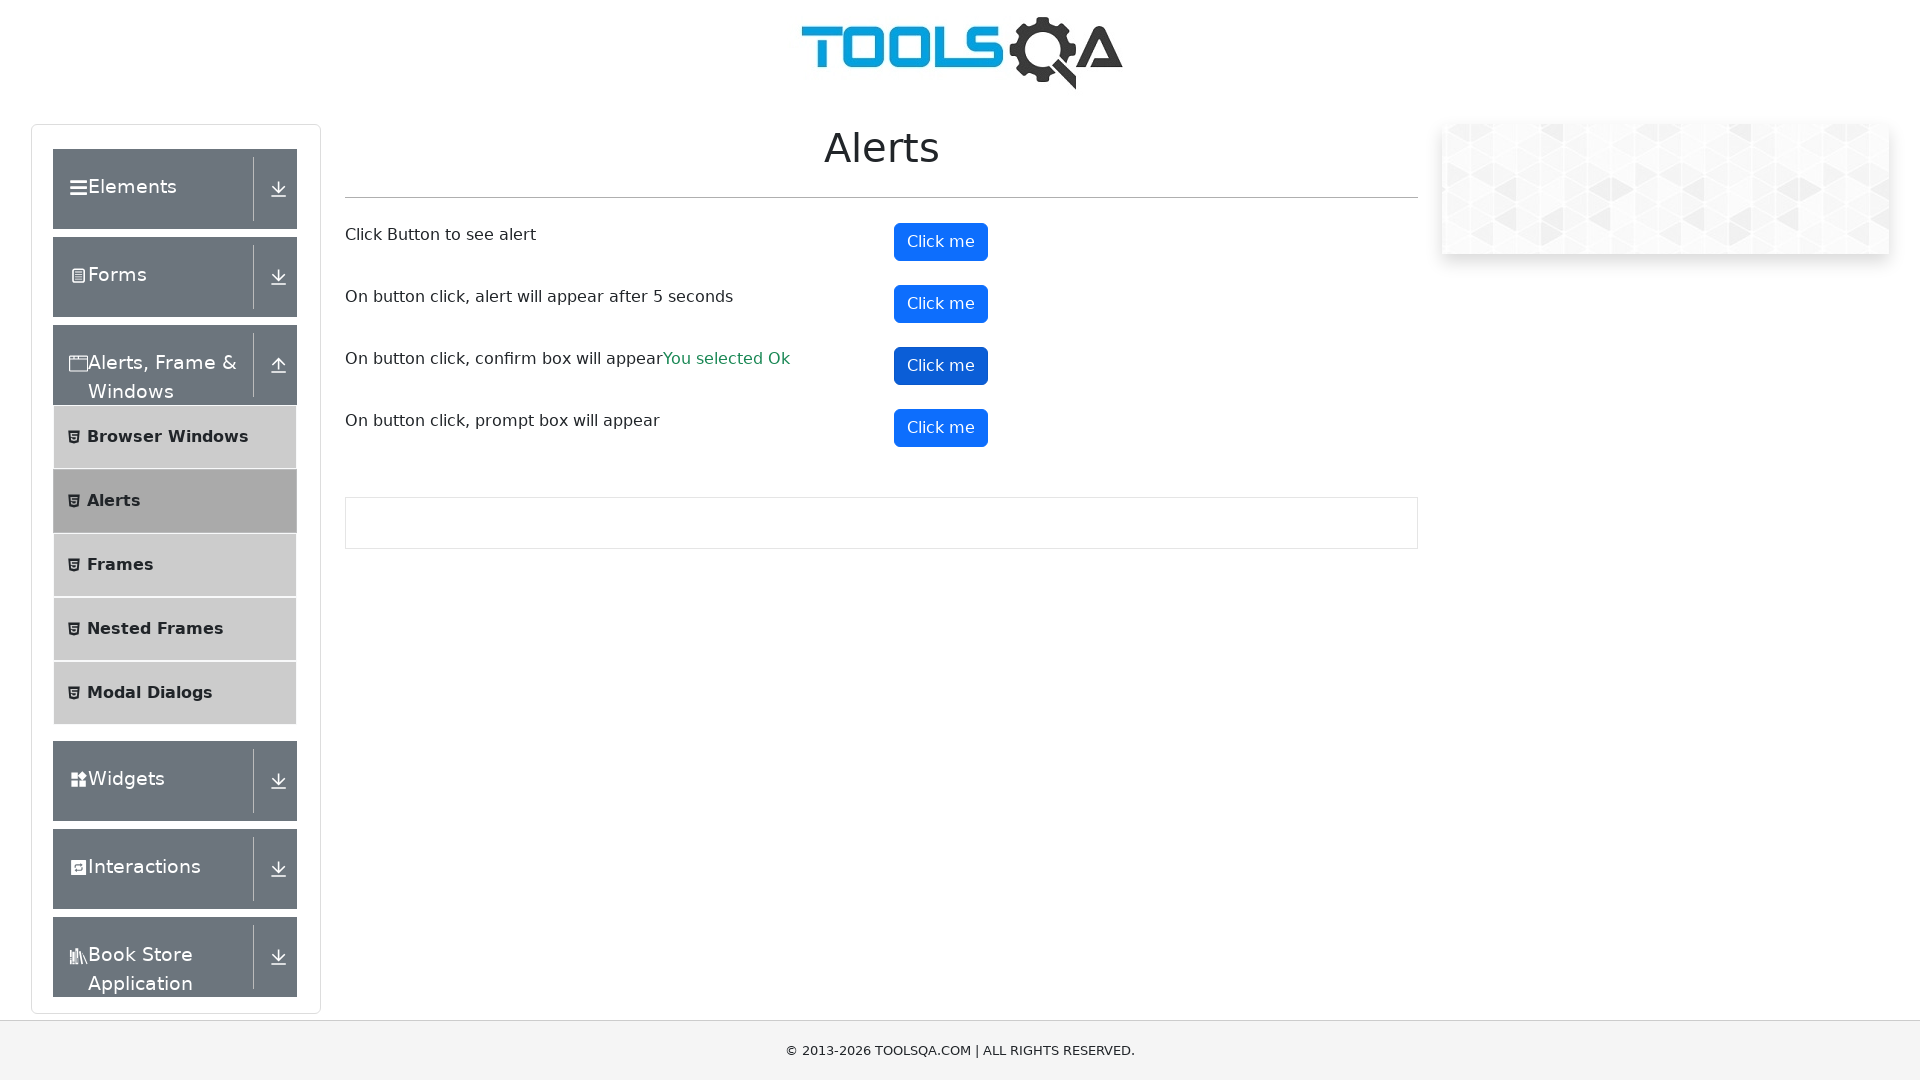

Set up handler to accept prompt dialog with text 'Harry'
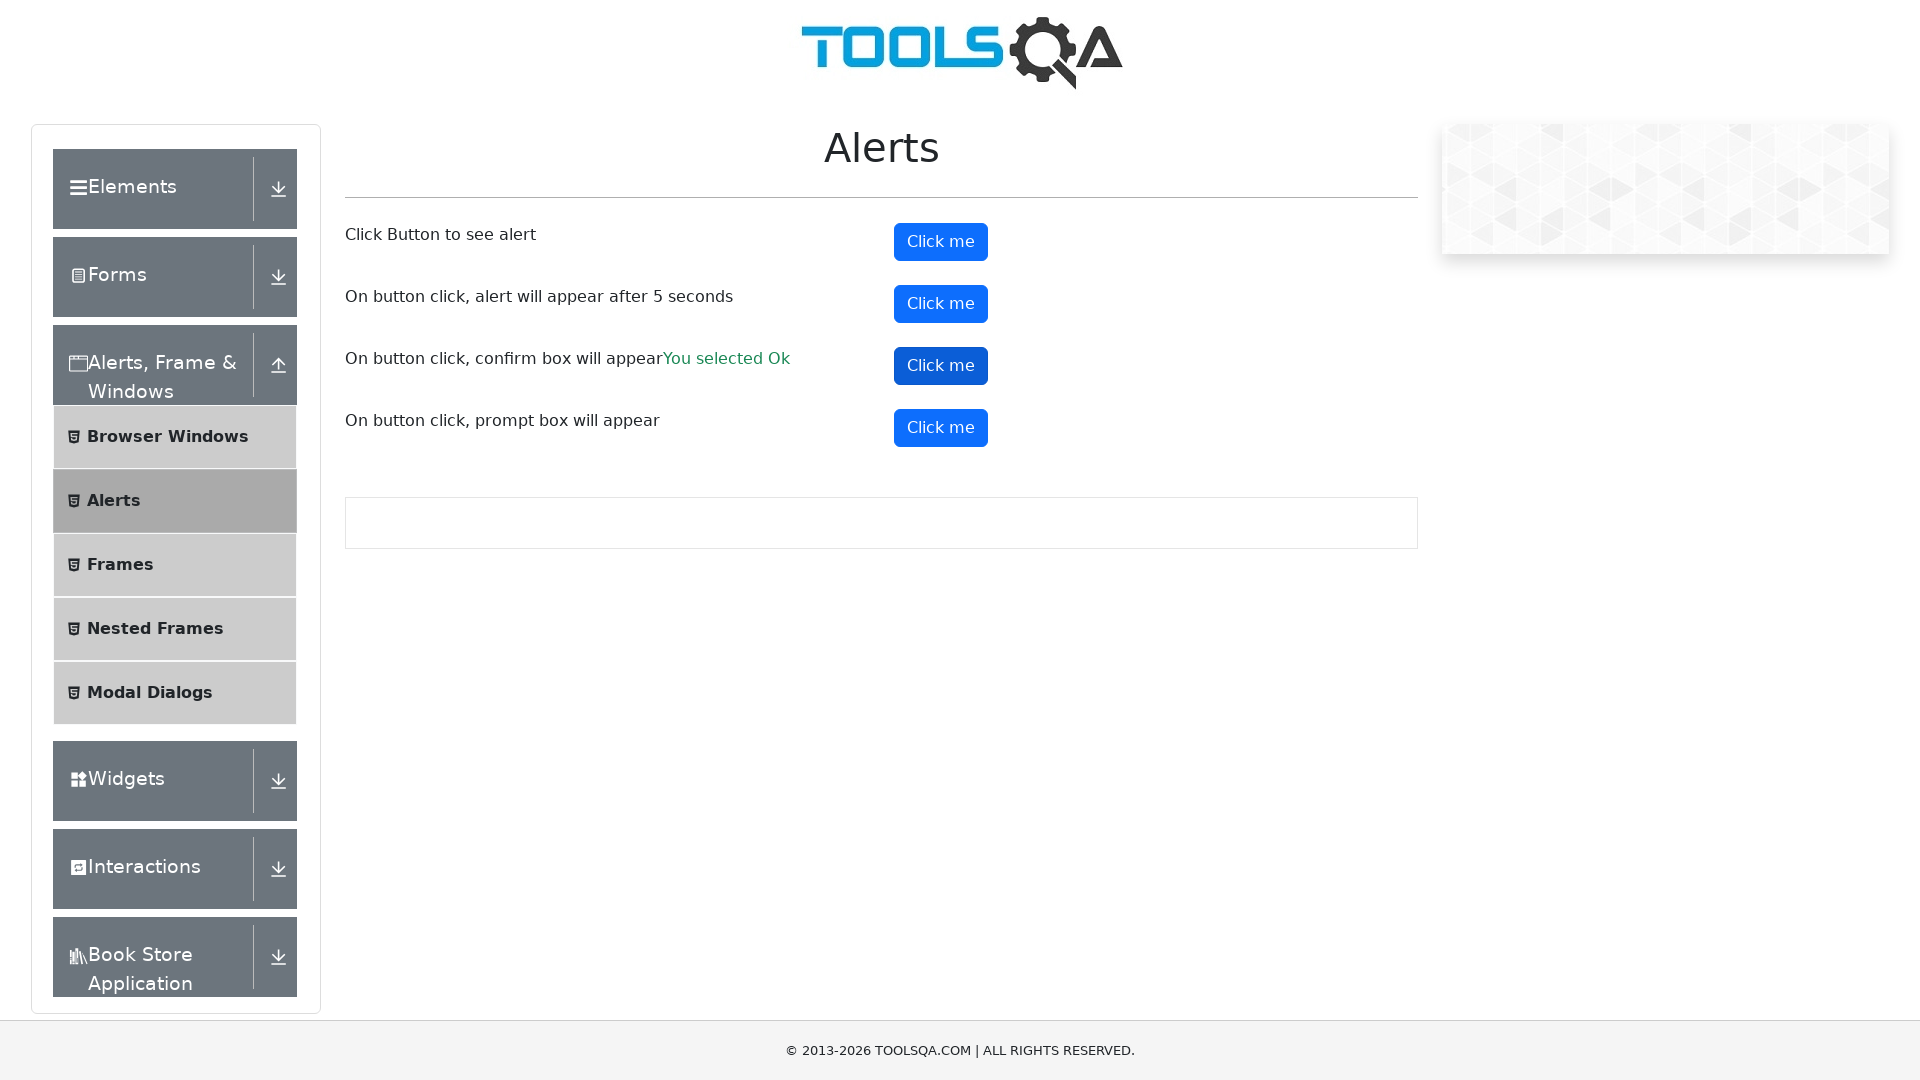

Clicked prompt alert button at (941, 428) on #promtButton
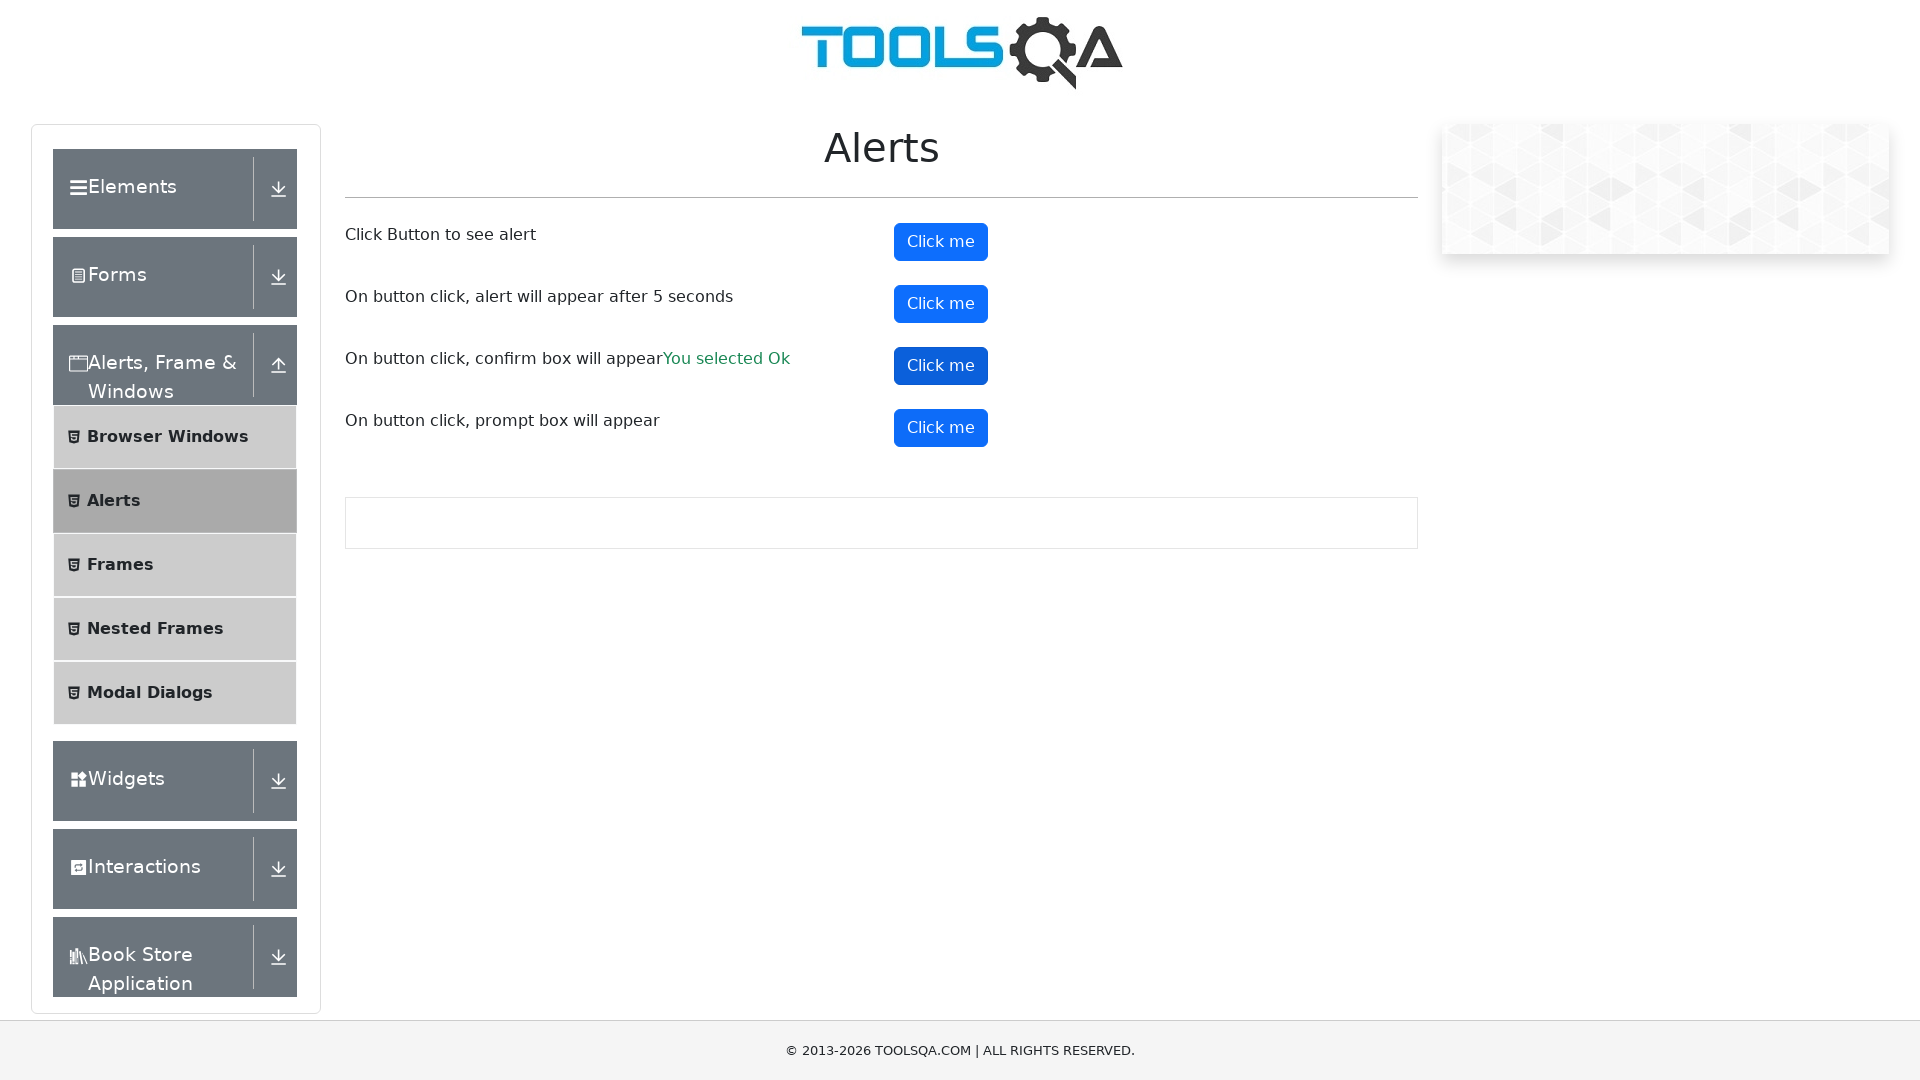

Waited 2 seconds after entering text in prompt dialog
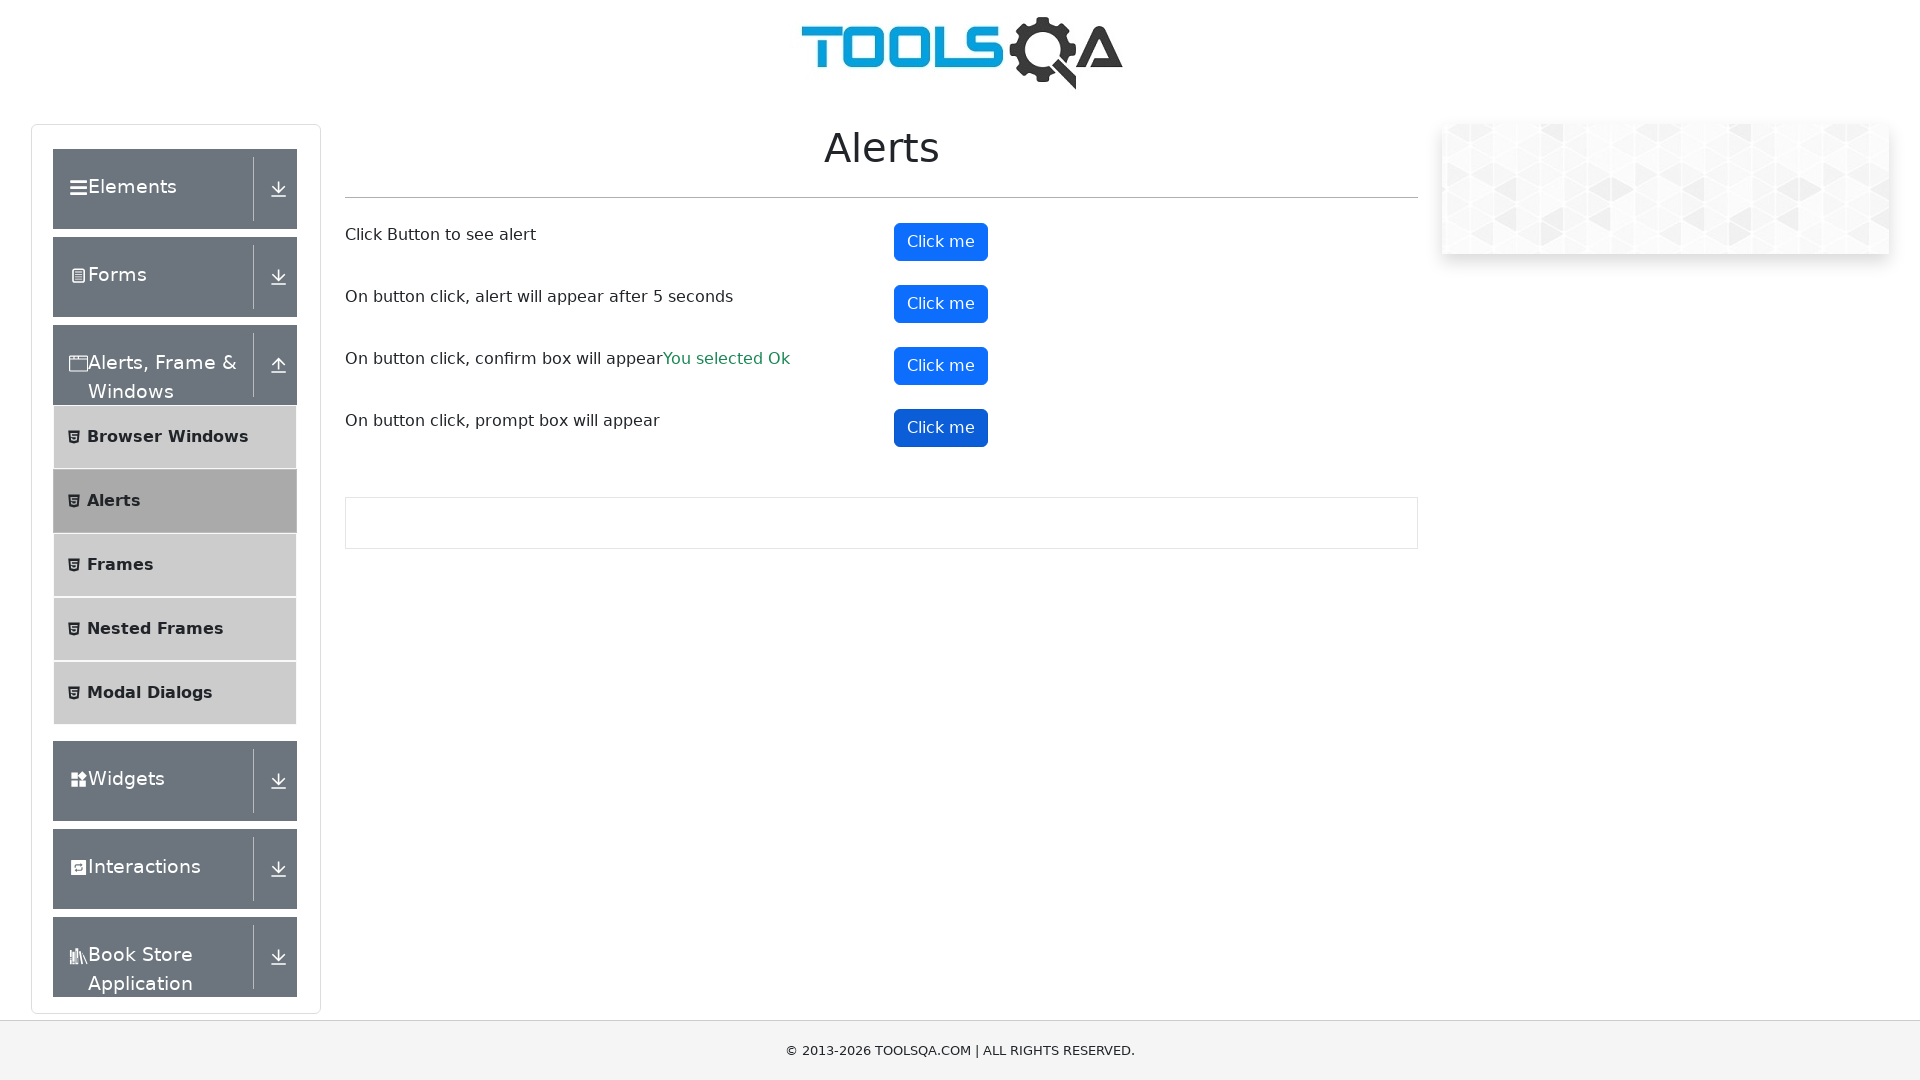

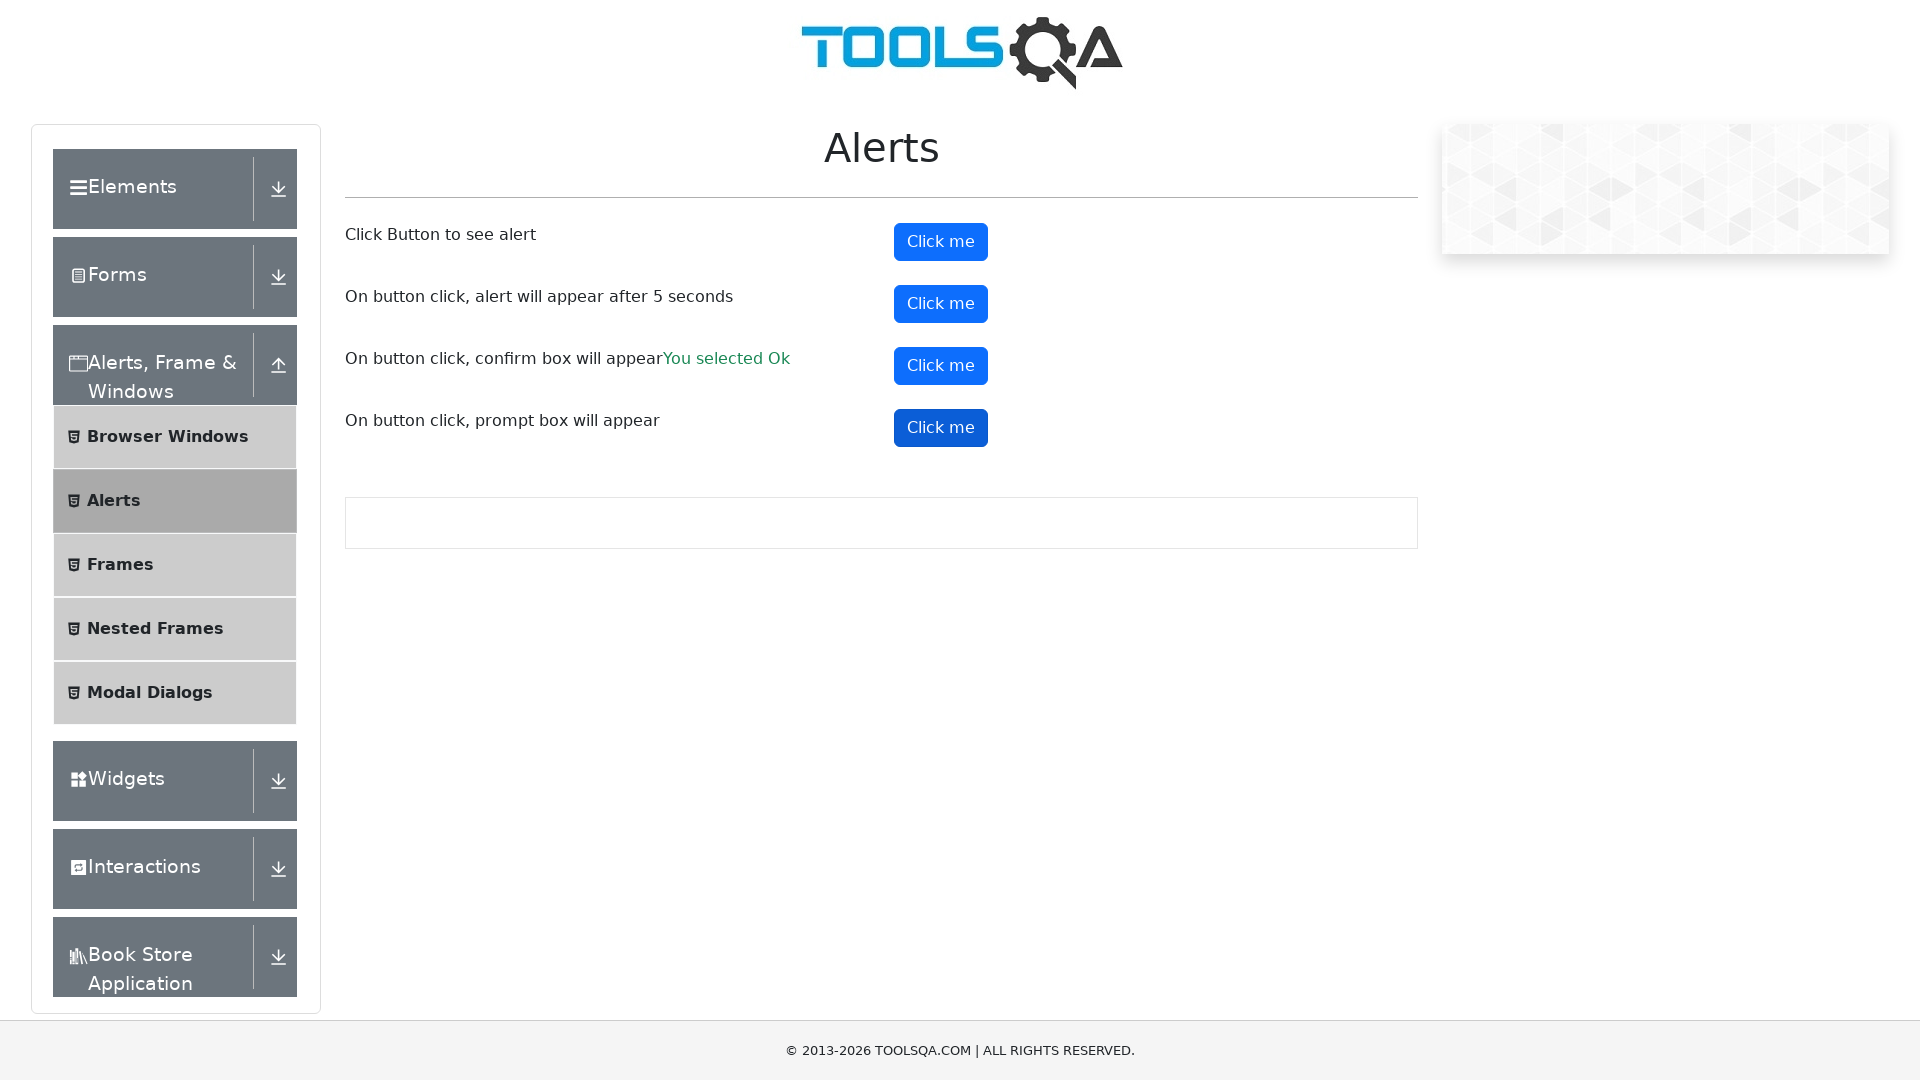